Tests new tab handling by clicking a button that opens a new tab and verifying content in the new tab

Starting URL: https://demoqa.com/browser-windows

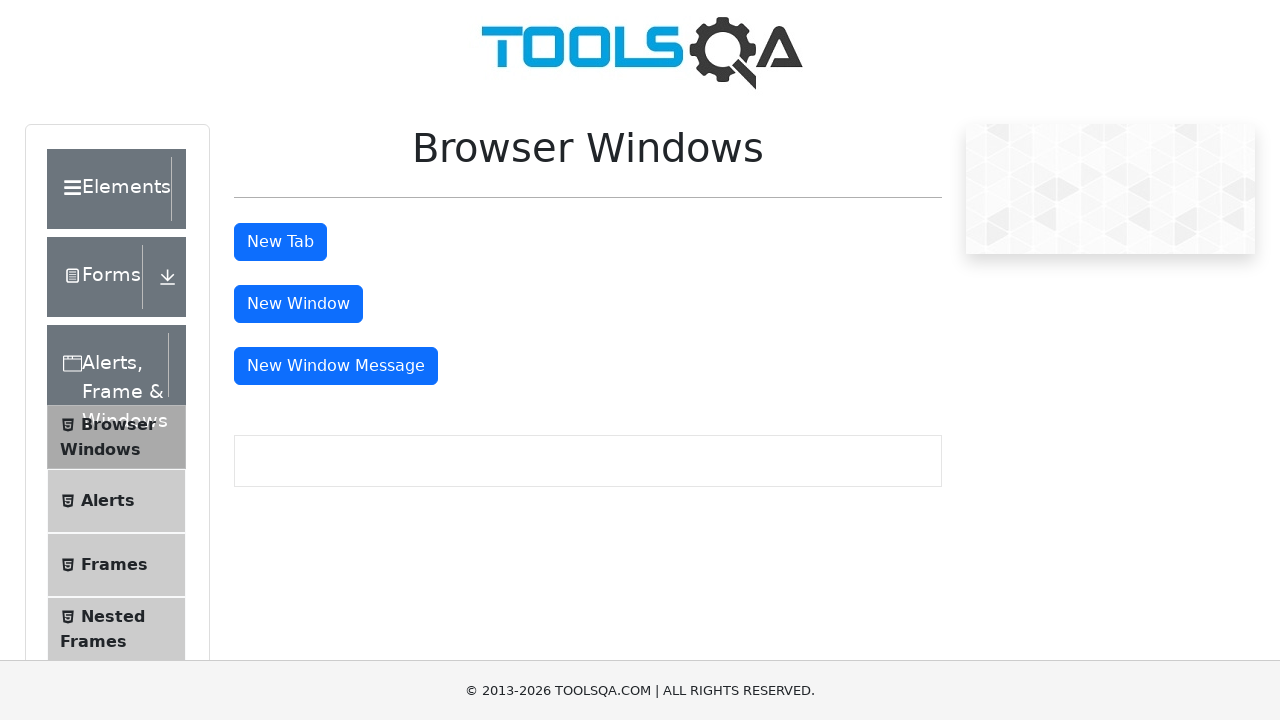

Clicked tab button to open new tab at (280, 242) on #tabButton
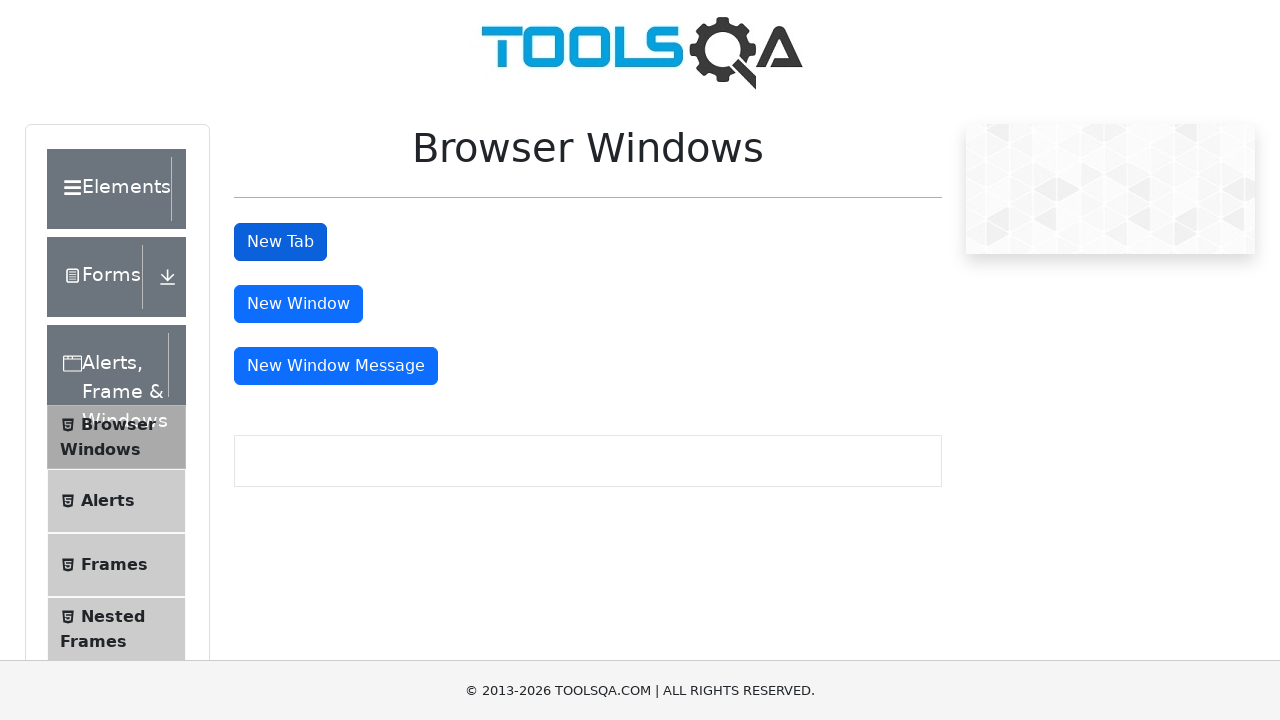

New tab opened and page object captured
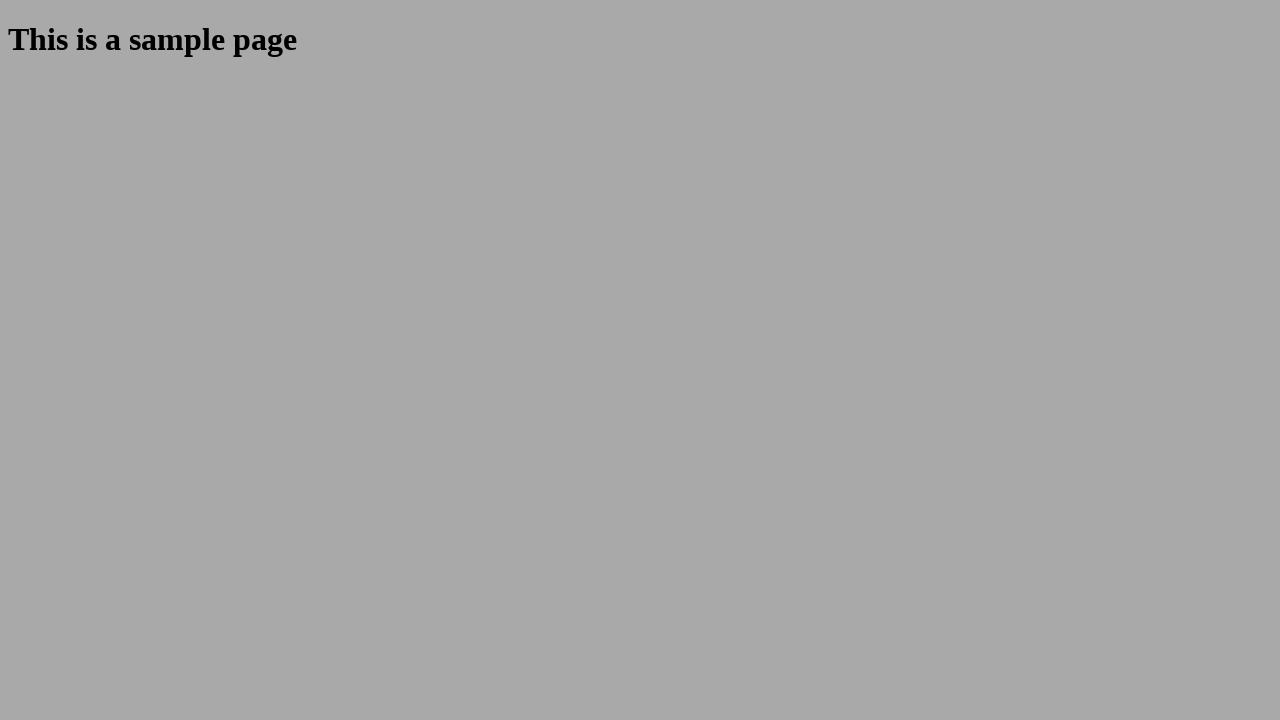

New tab loaded with sample heading element visible
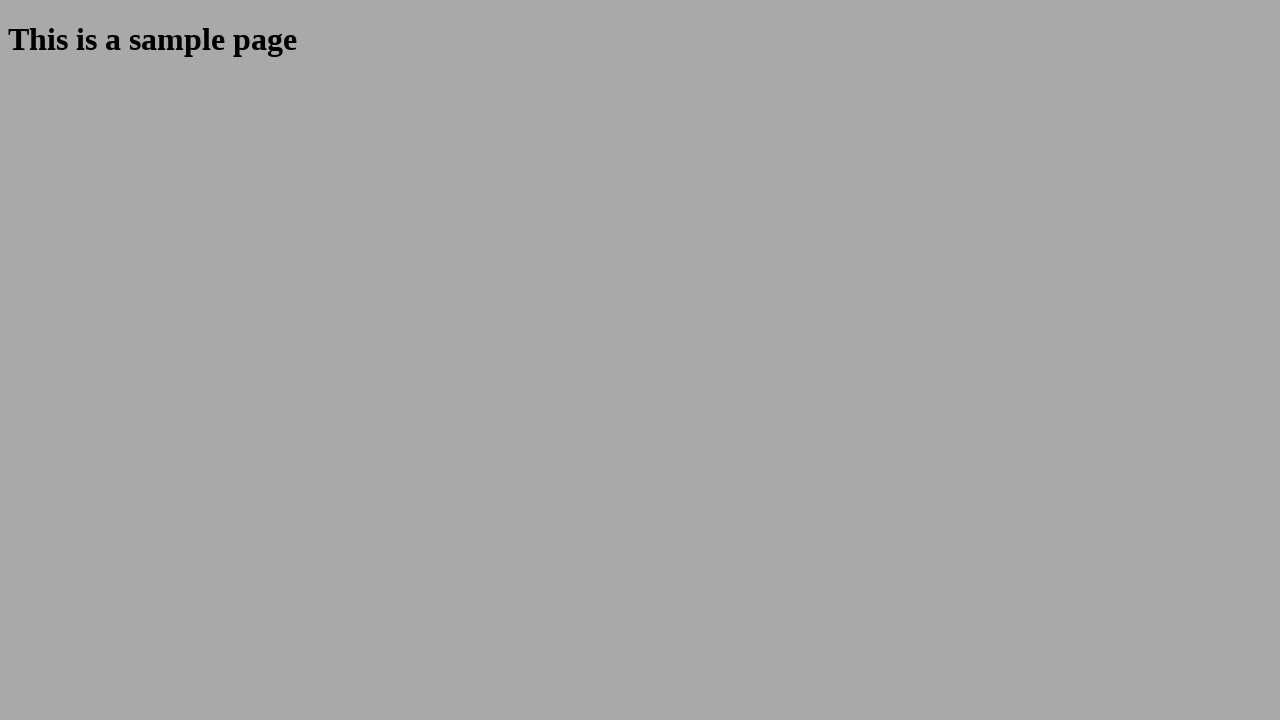

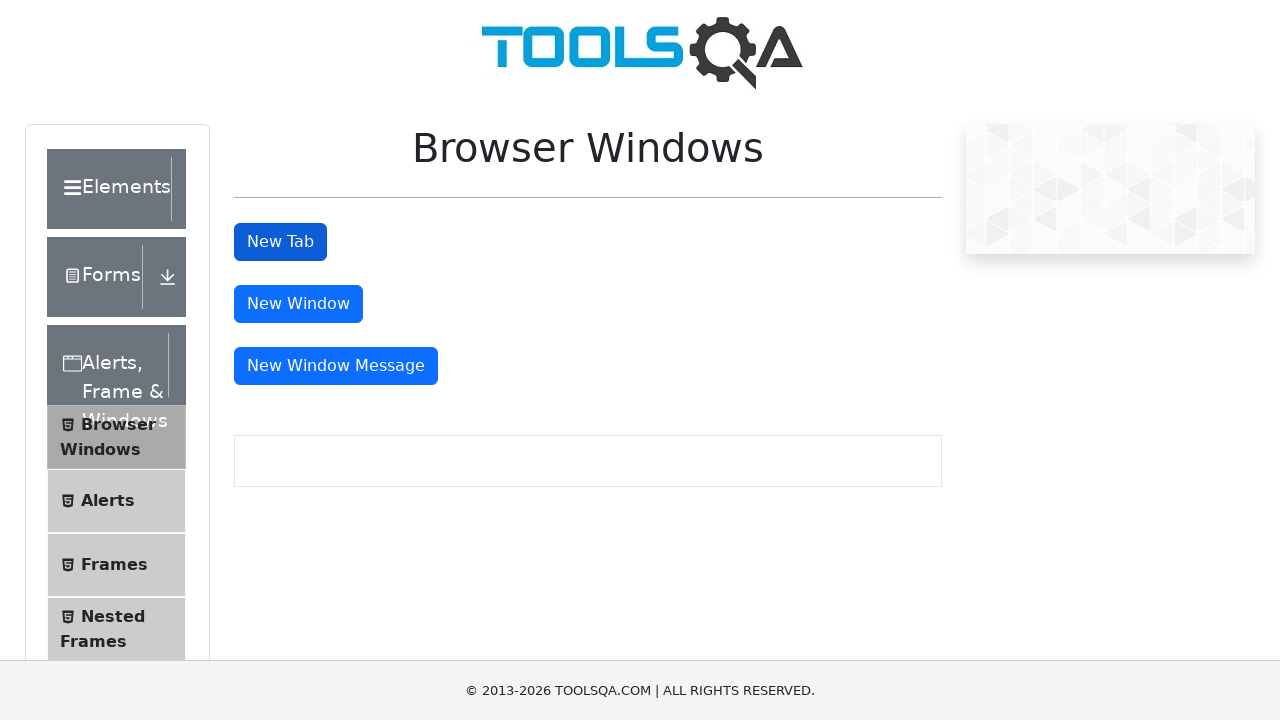